Tests horizontal scrolling functionality by navigating to the horizontal scroll section, opening a new tab, and scrolling horizontally

Starting URL: https://demoapps.qspiders.com/ui

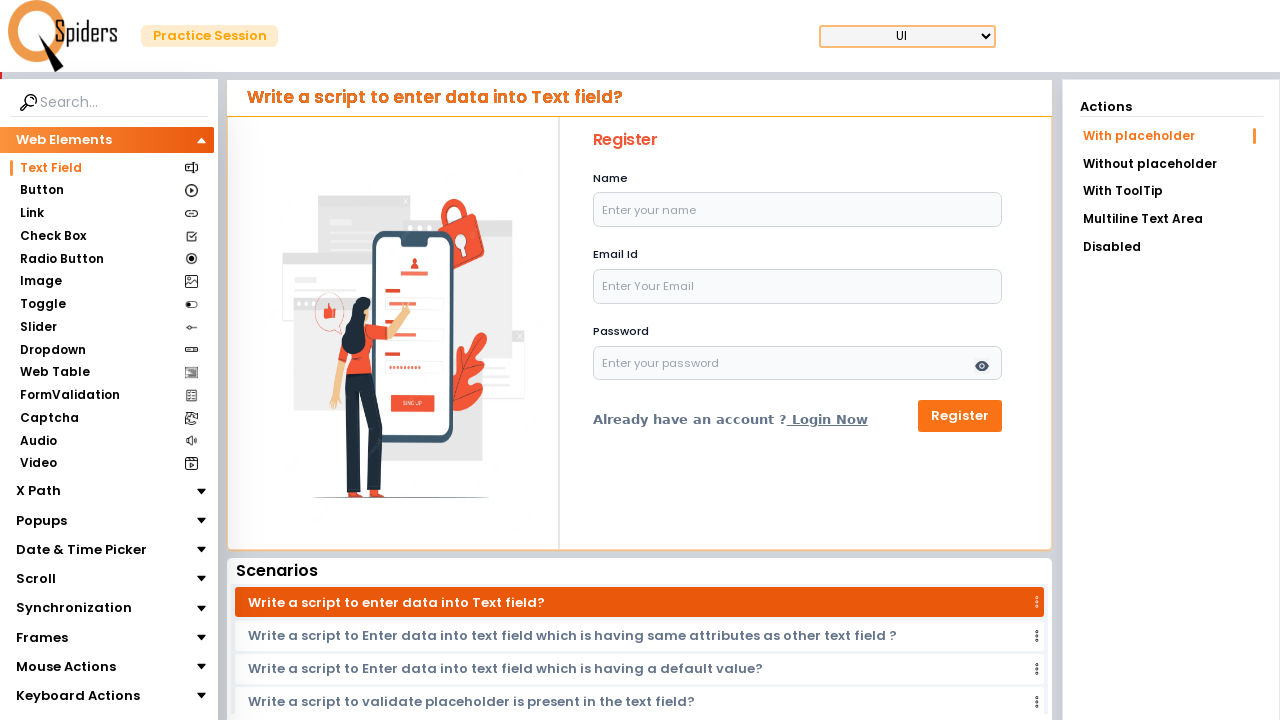

Clicked on Date & Time Picker section at (82, 550) on xpath=//section[text()='Date & Time Picker']
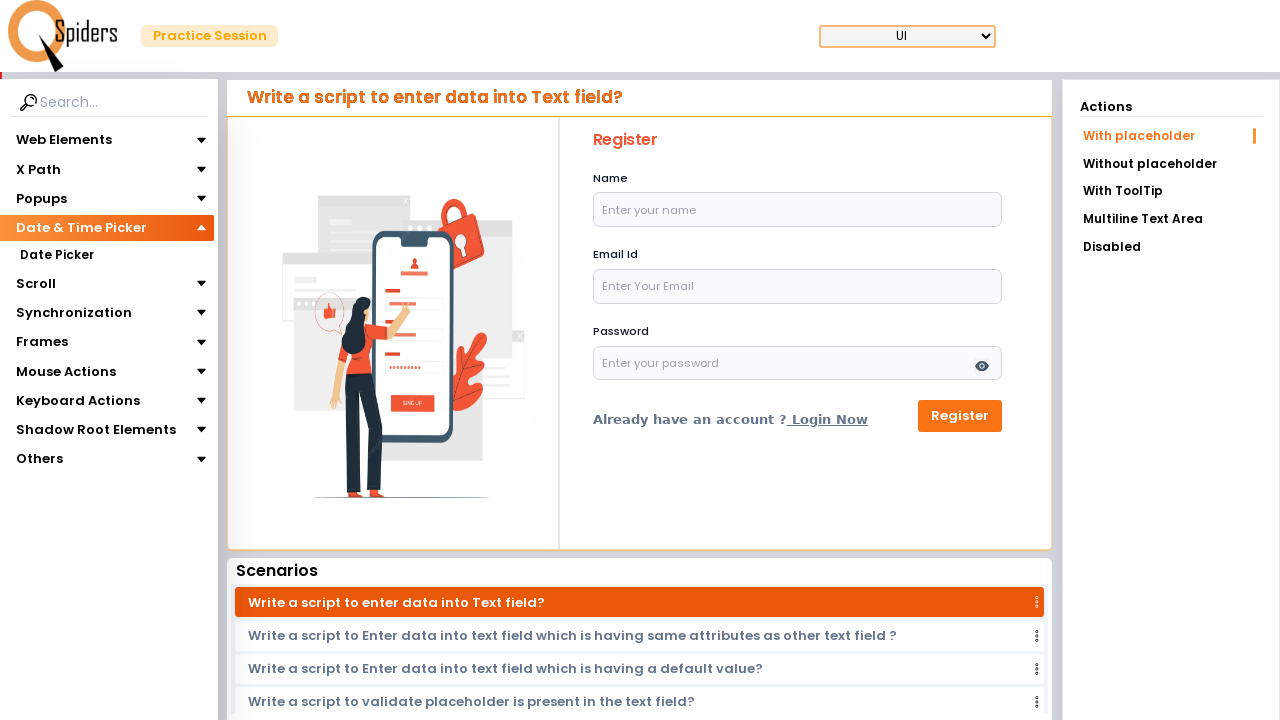

Clicked on Scroll section (first selector) at (36, 306) on xpath=//section[text()='Scroll' and @class='poppins text-[15px]']
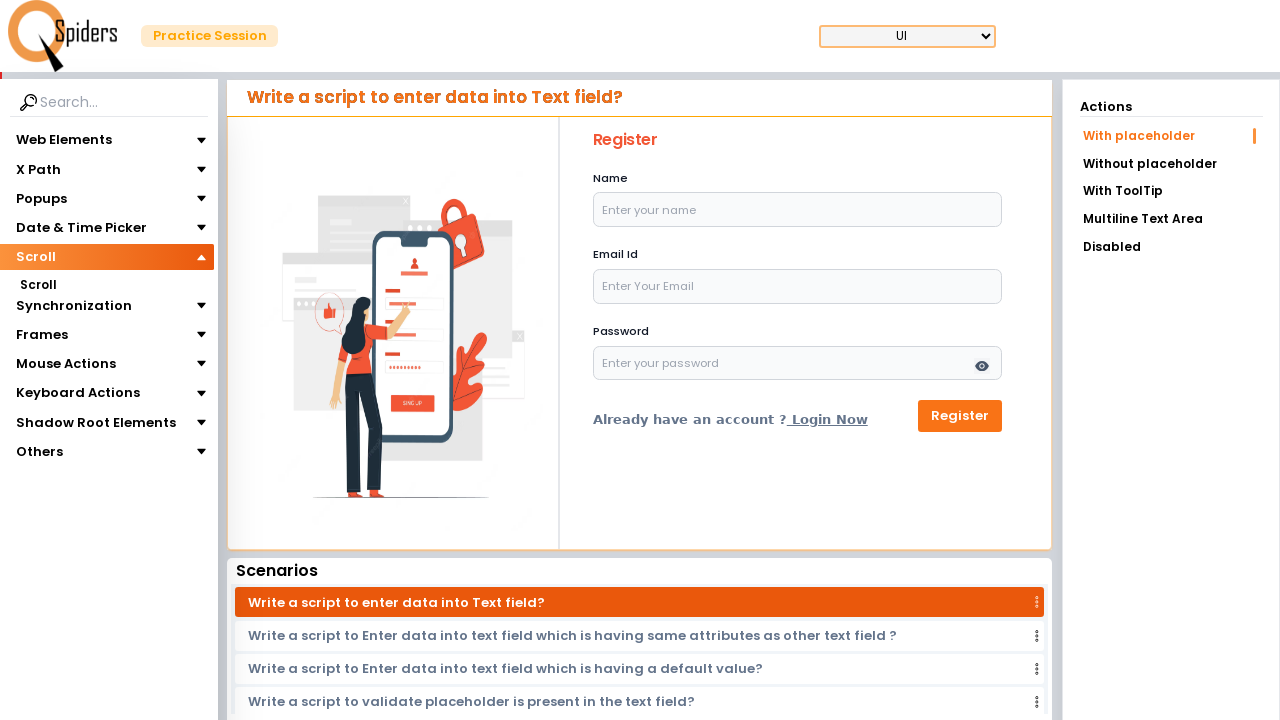

Clicked on Scroll section (second selector) at (38, 285) on xpath=//section[text()='Scroll' and @class='poppins text-[14px]']
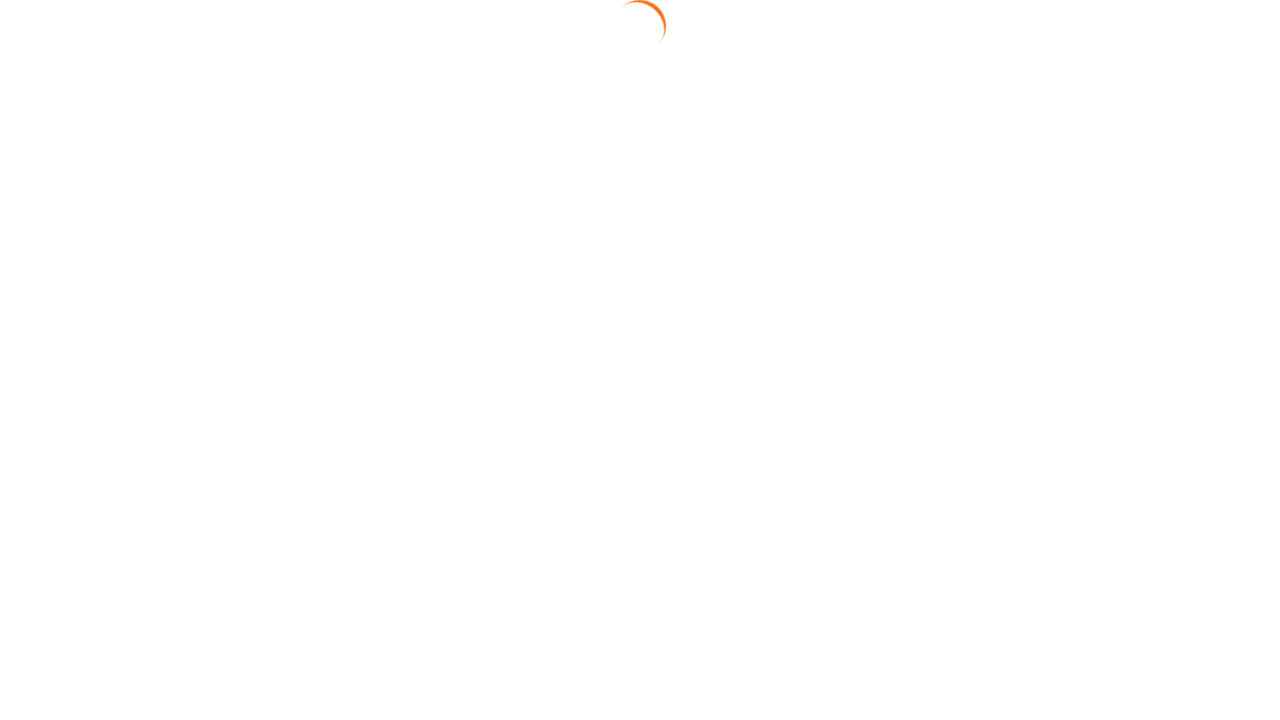

Navigated to Horizontal scroll section at (1166, 194) on xpath=//a[text()='Horizontal']
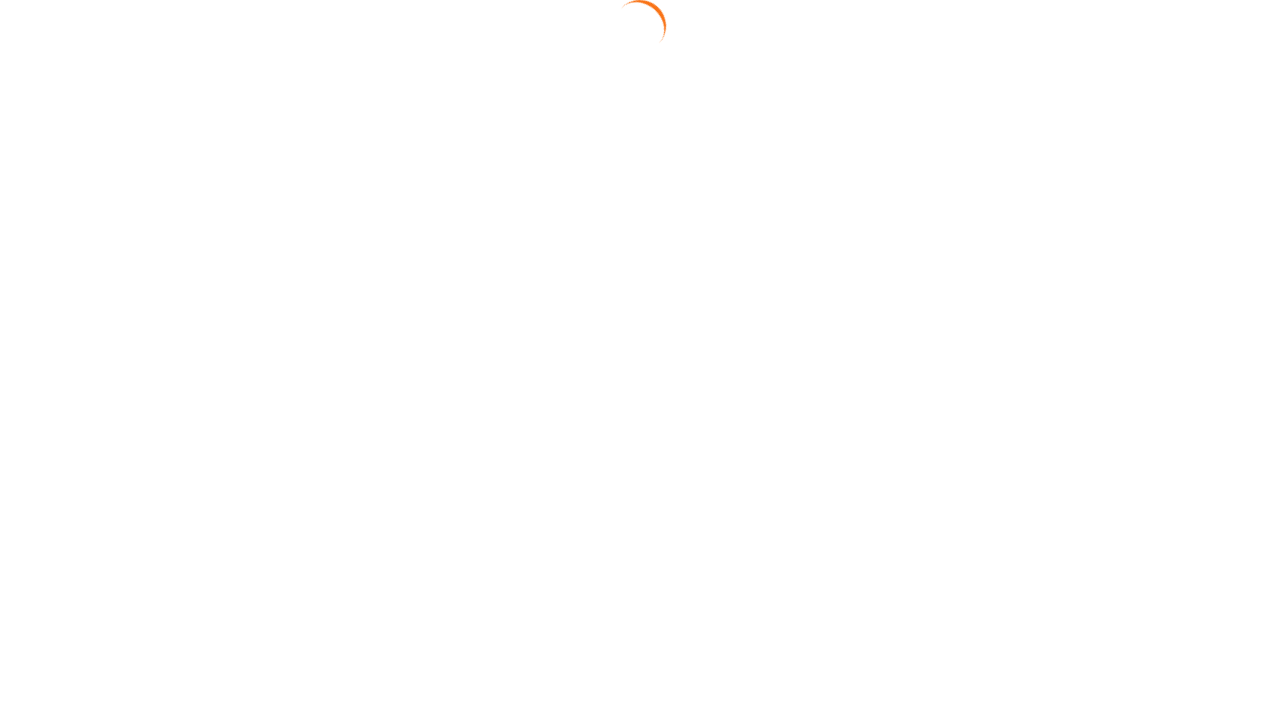

Opened horizontal scroll section in a new tab at (644, 235) on xpath=//a[text()='Open In New Tab']
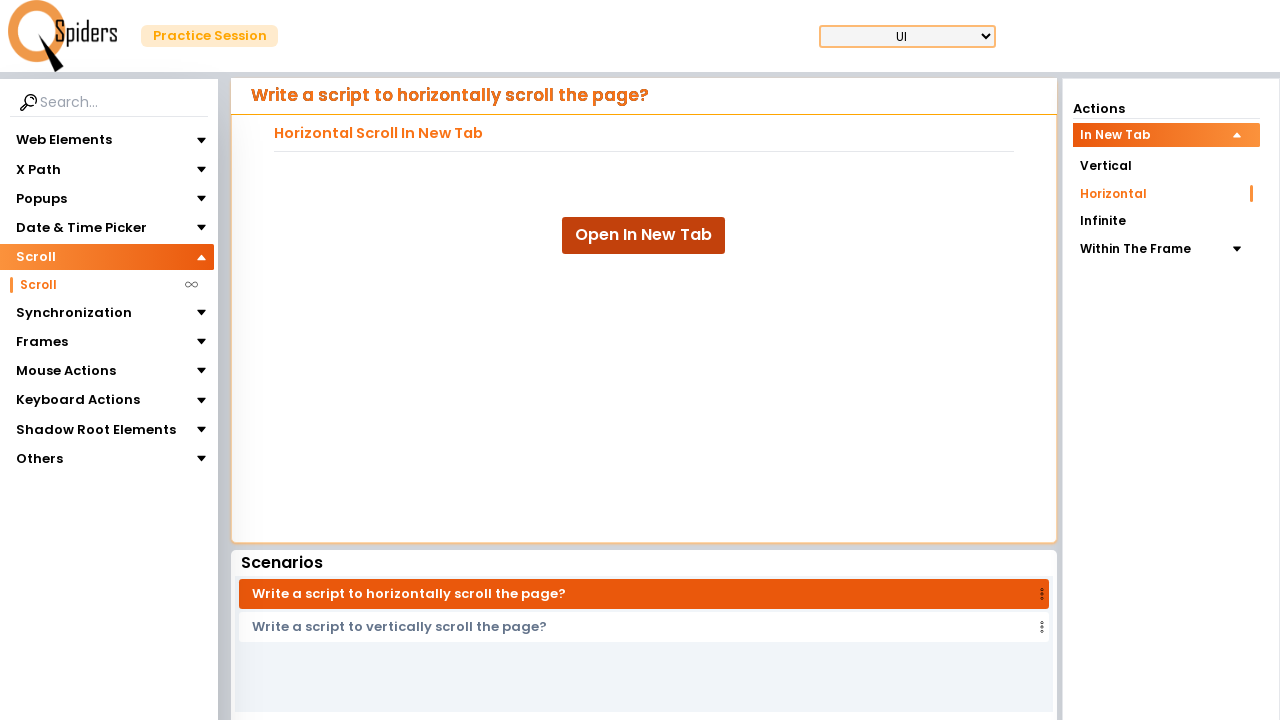

Scrolled horizontally by 250 pixels in new tab
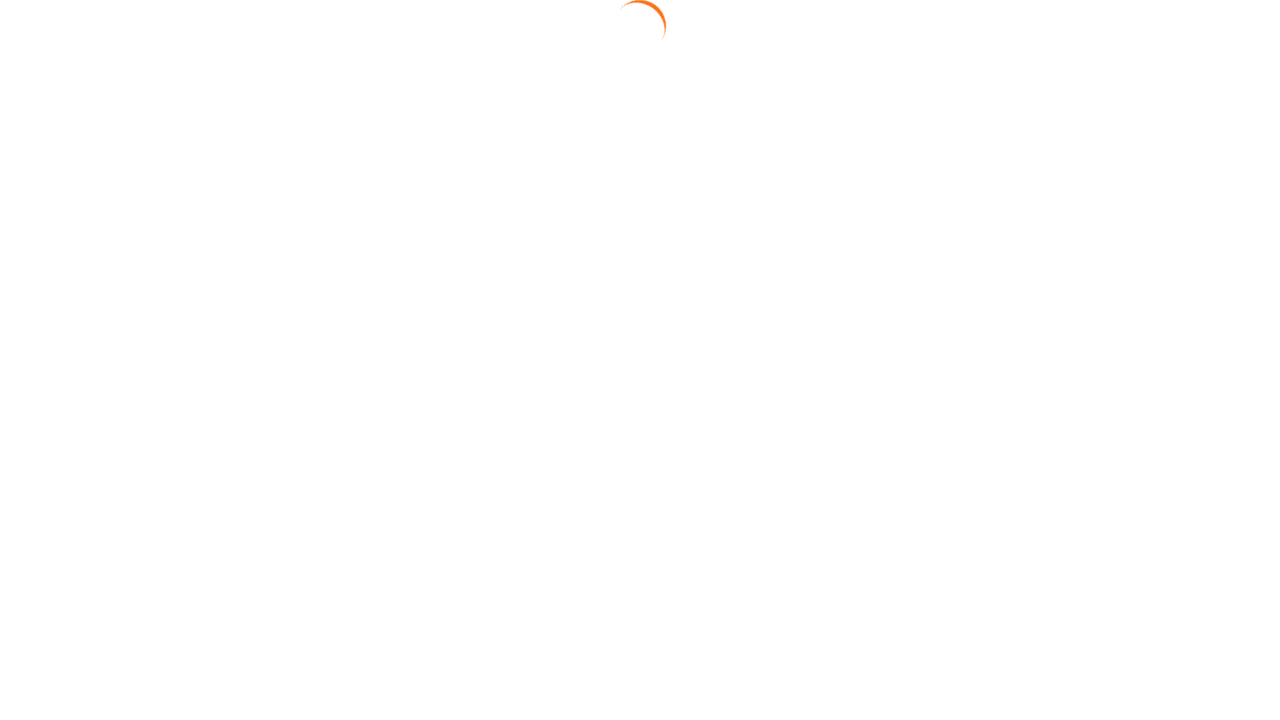

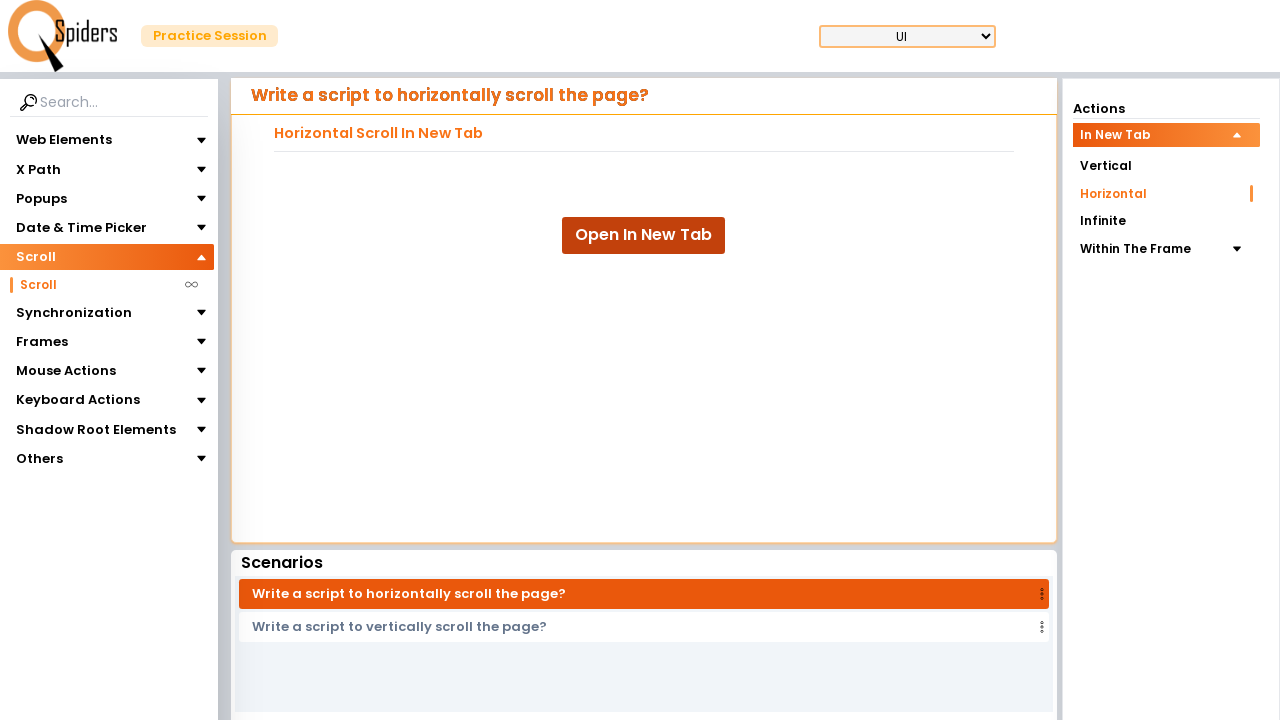